Tests opening a new browser tab and switching between tabs

Starting URL: https://demoqa.com/browser-windows

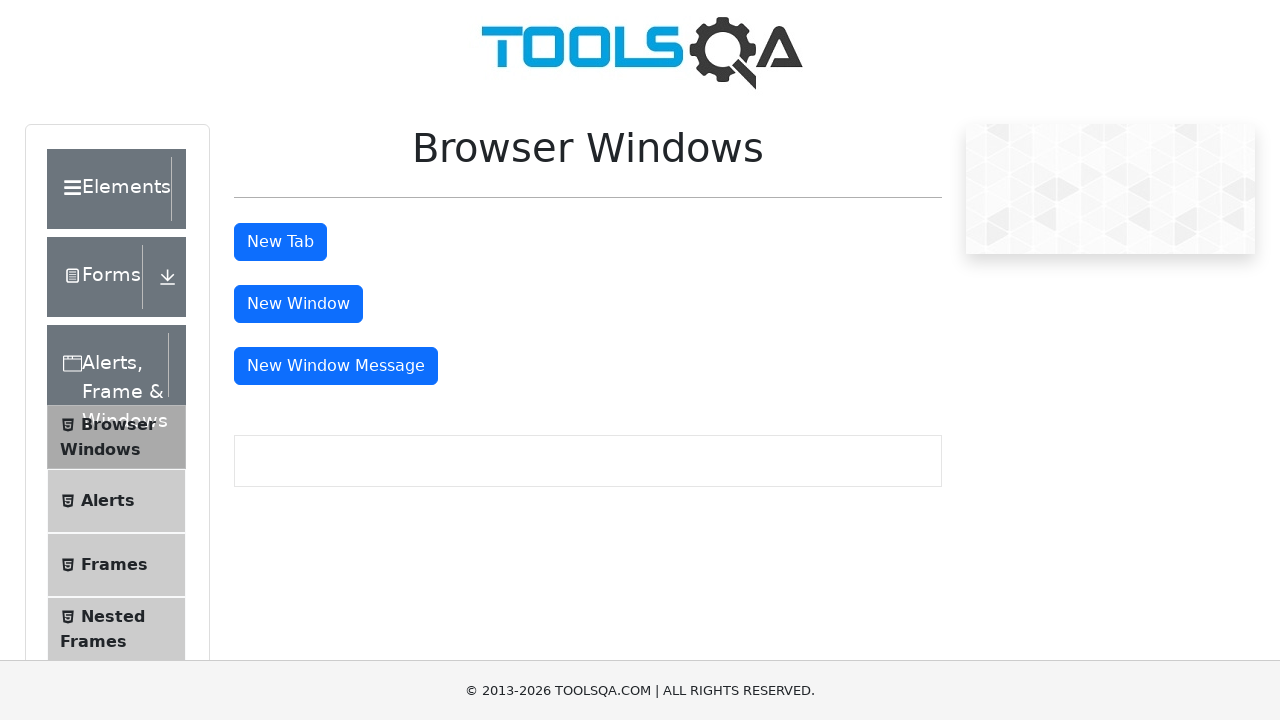

Clicked tab button to open new browser tab at (280, 242) on #tabButton
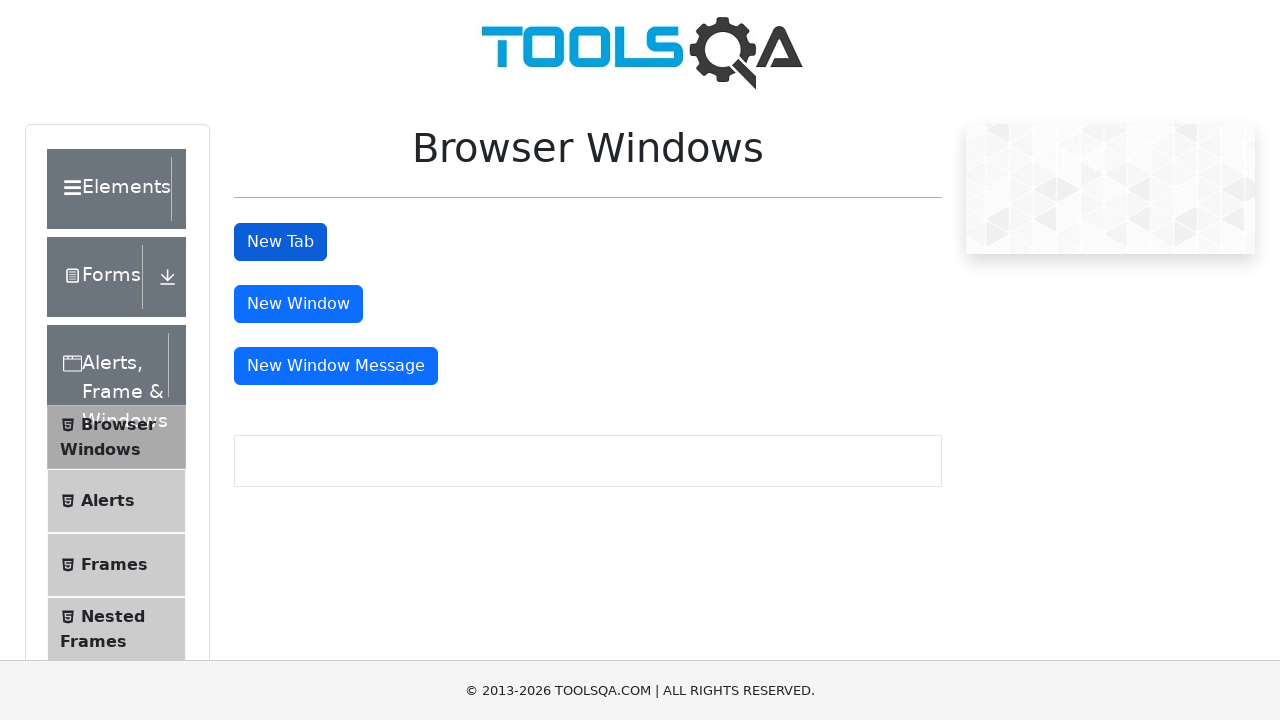

New tab opened and captured
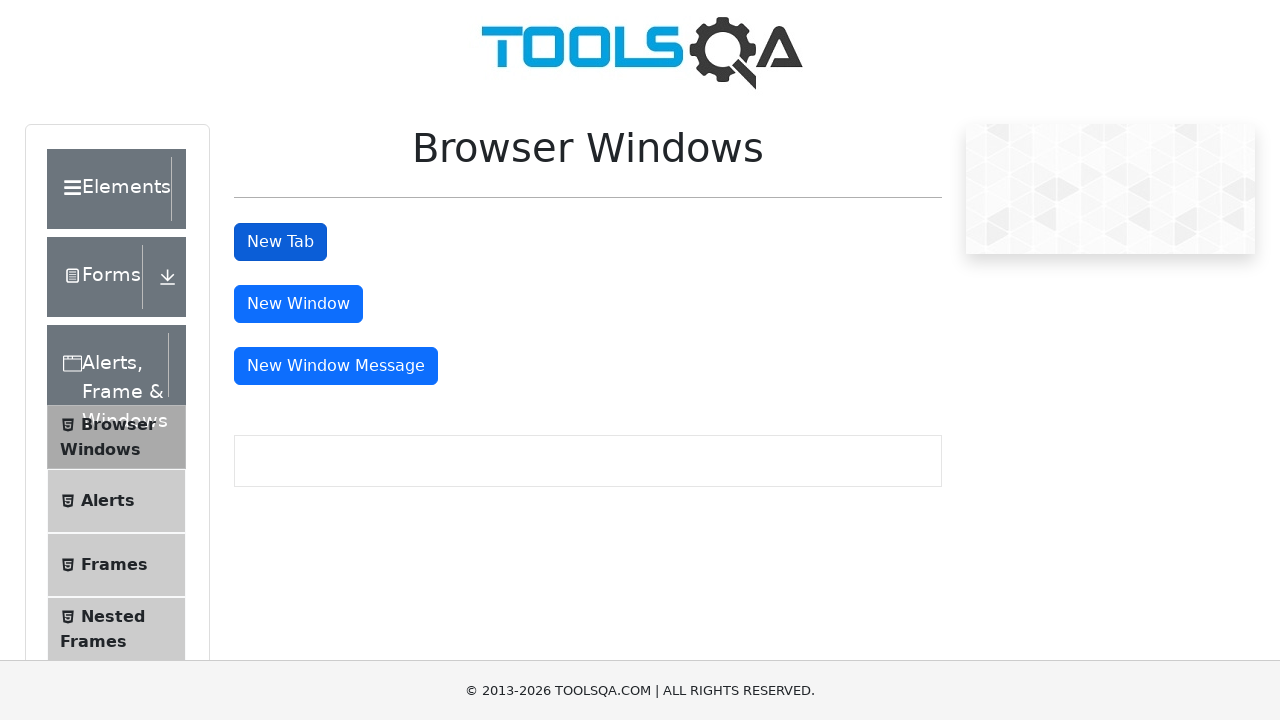

Switched back to original tab
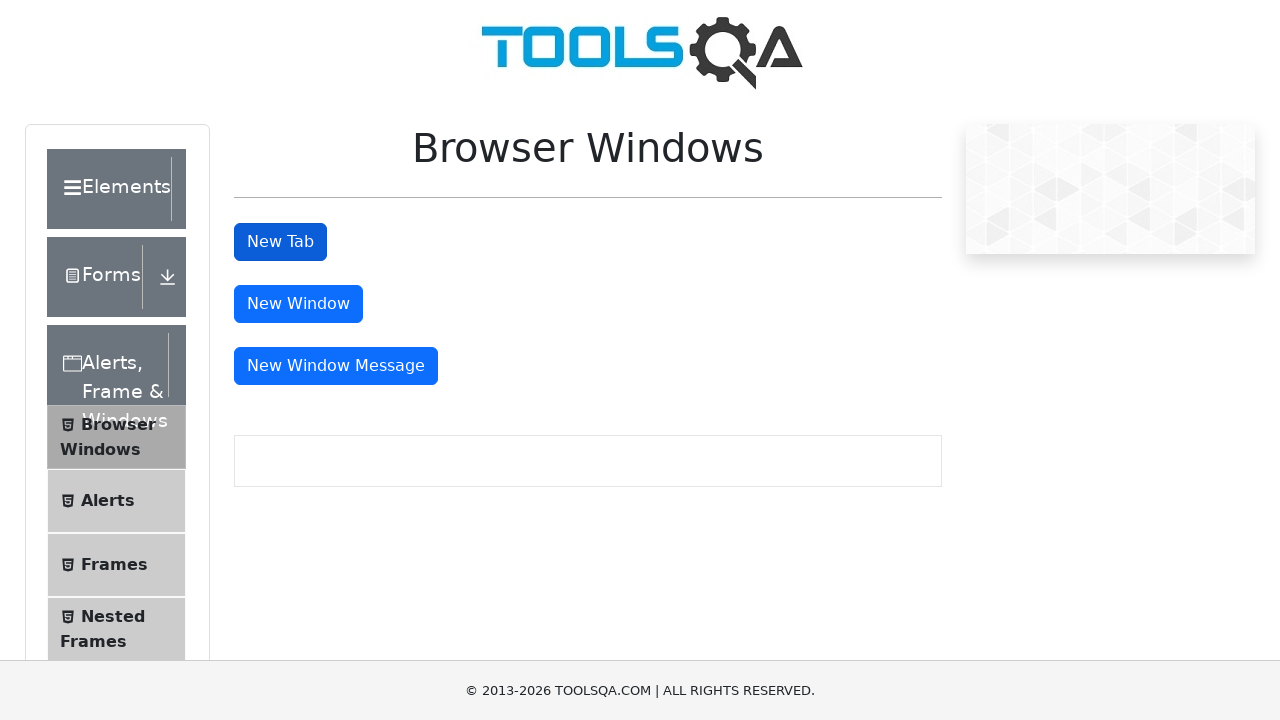

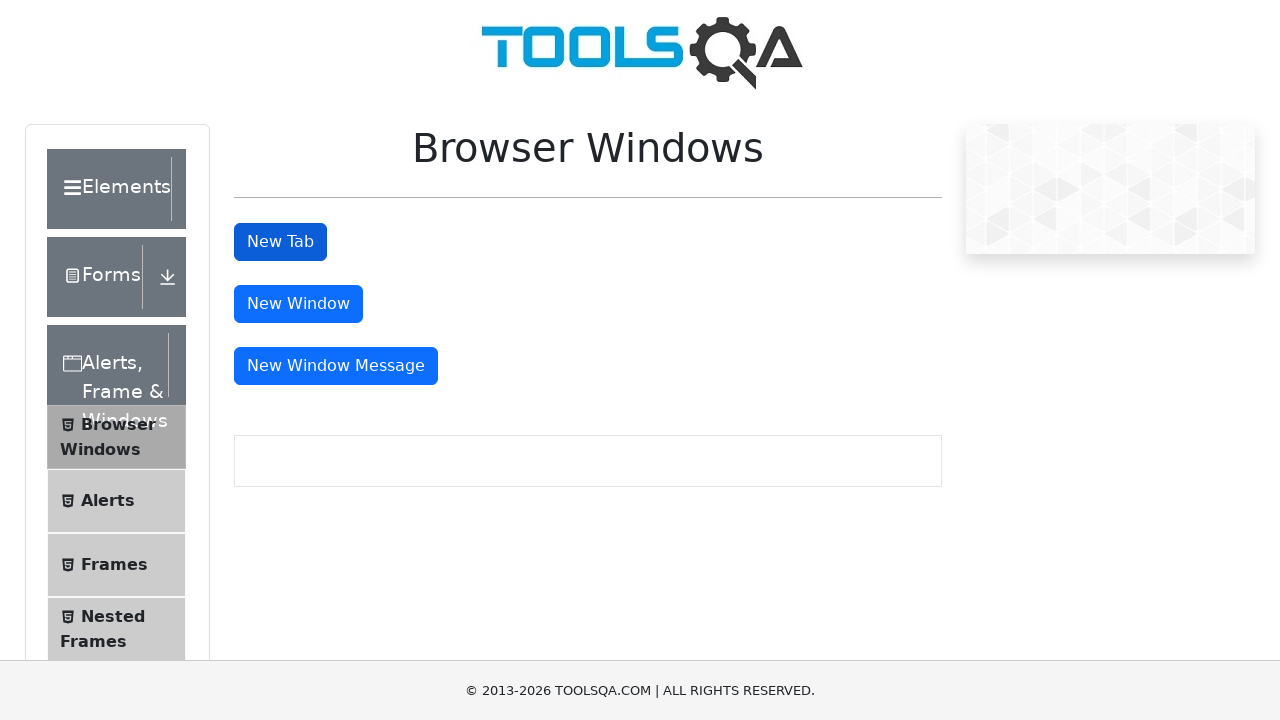